Tests that the page title does not contain lowercase "youtube" (case-sensitive check)

Starting URL: https://www.youtube.com

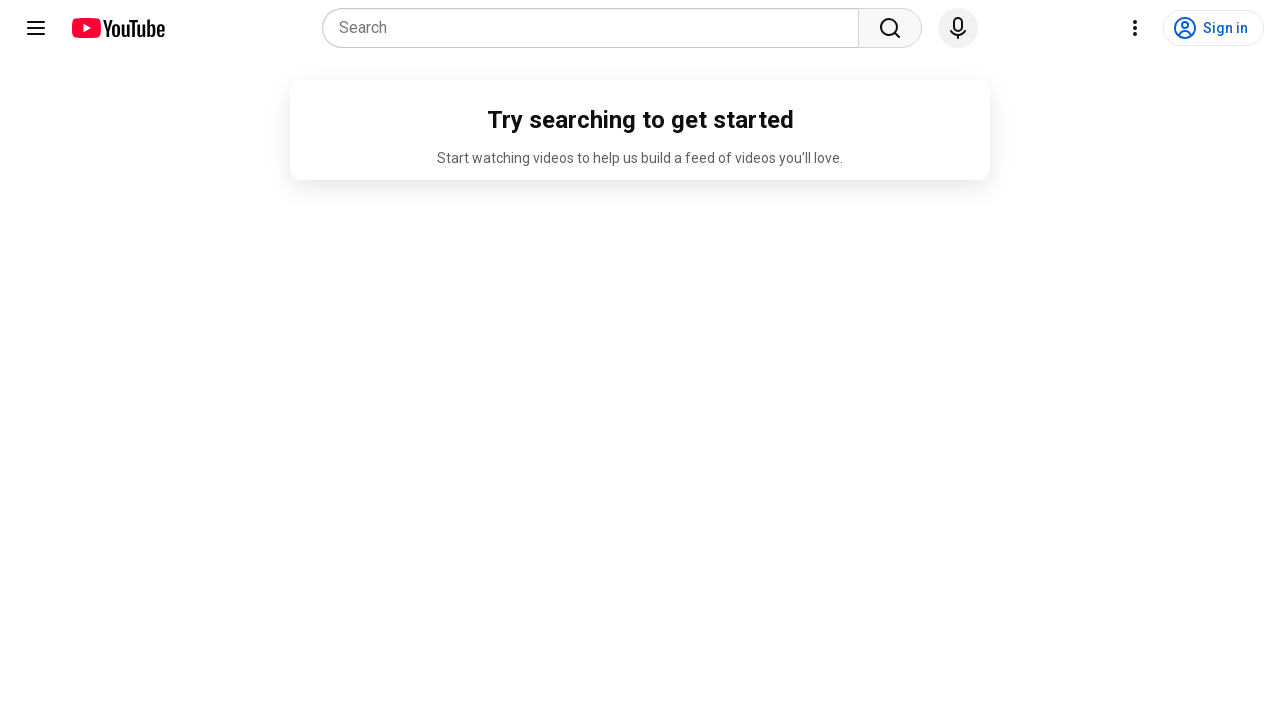

Navigated to https://www.youtube.com
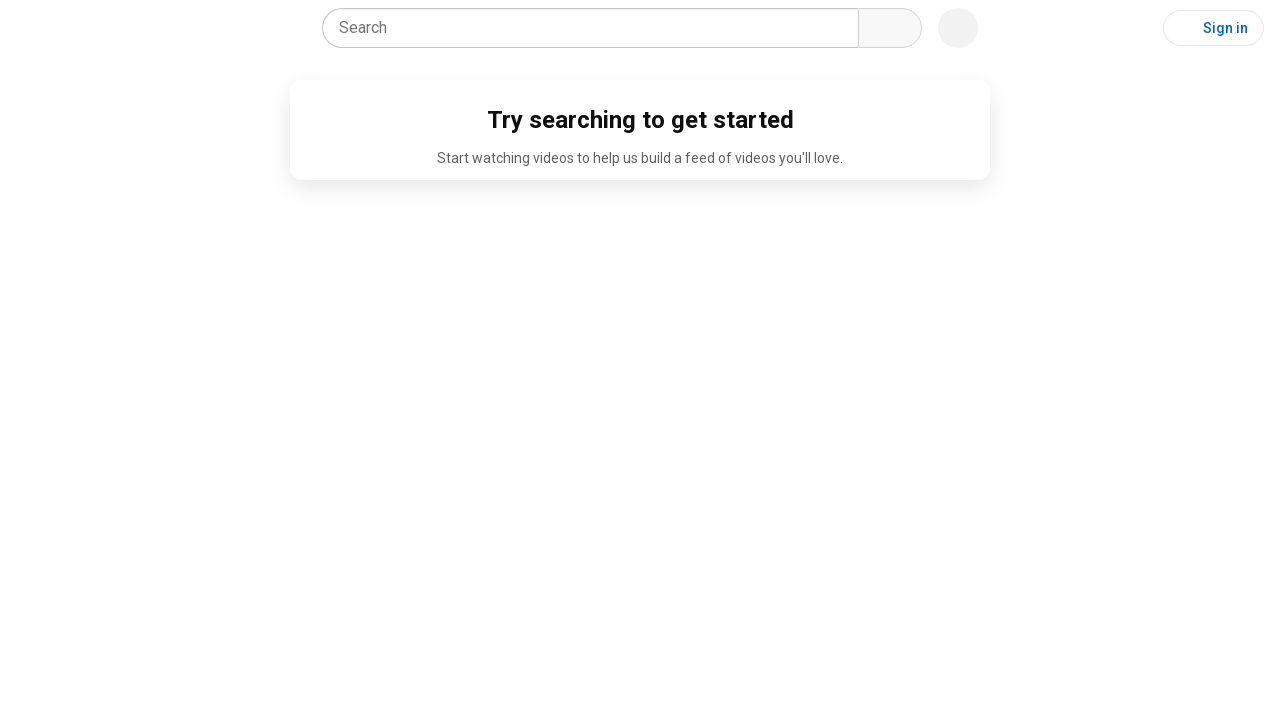

Verified page title does not contain lowercase 'youtube' (case-sensitive check passed)
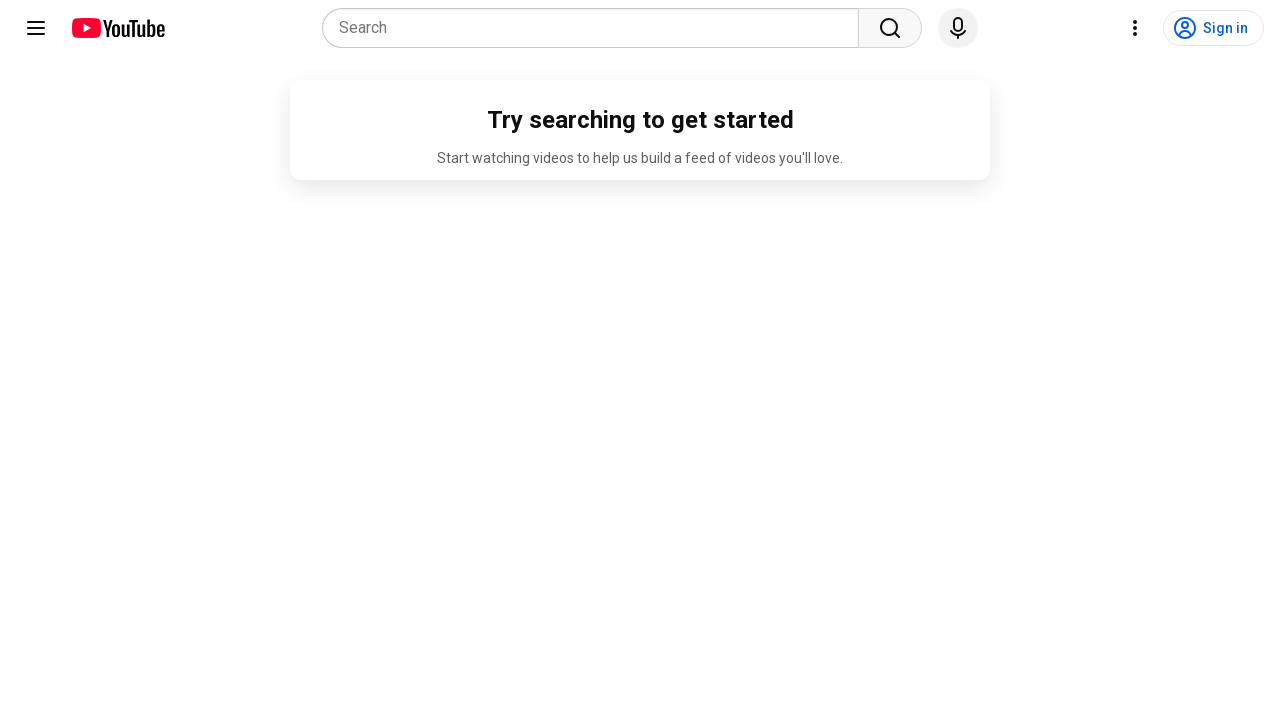

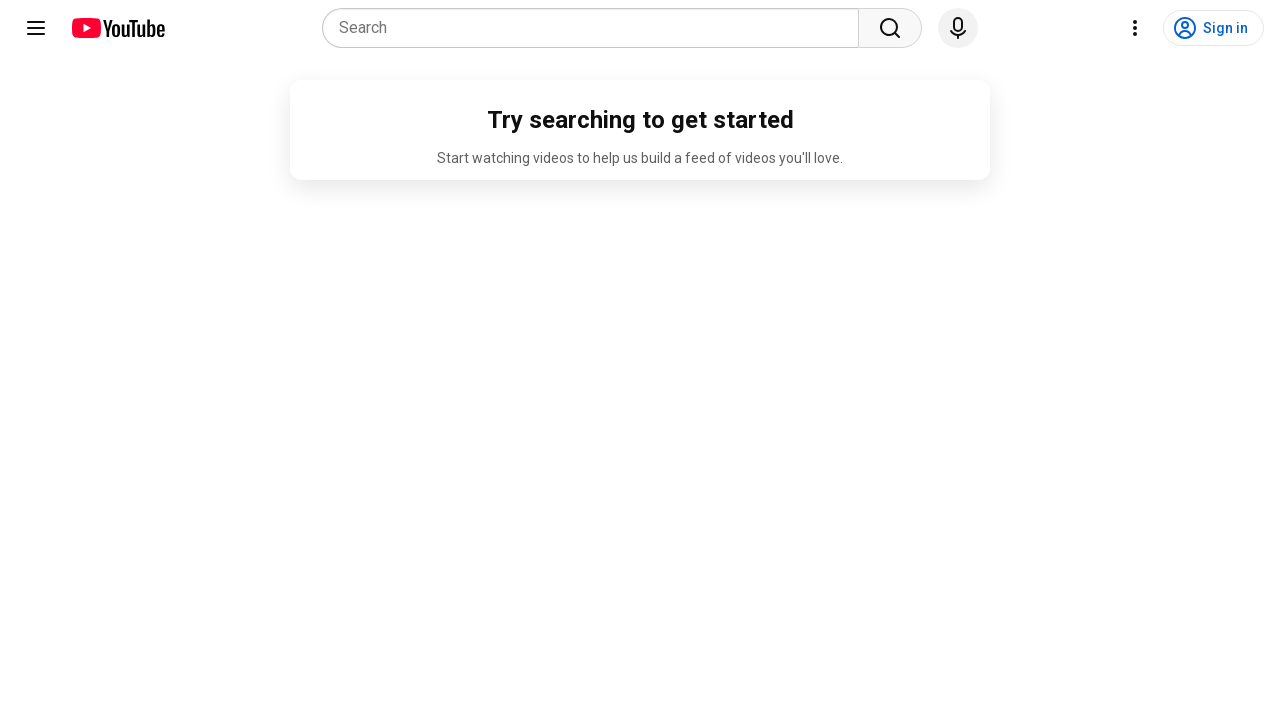